Tests an e-commerce vegetable shop workflow by searching for products containing "ber", adding them to cart, proceeding to checkout, applying a promo code, and verifying the discount and total amounts.

Starting URL: https://rahulshettyacademy.com/seleniumPractise/#/

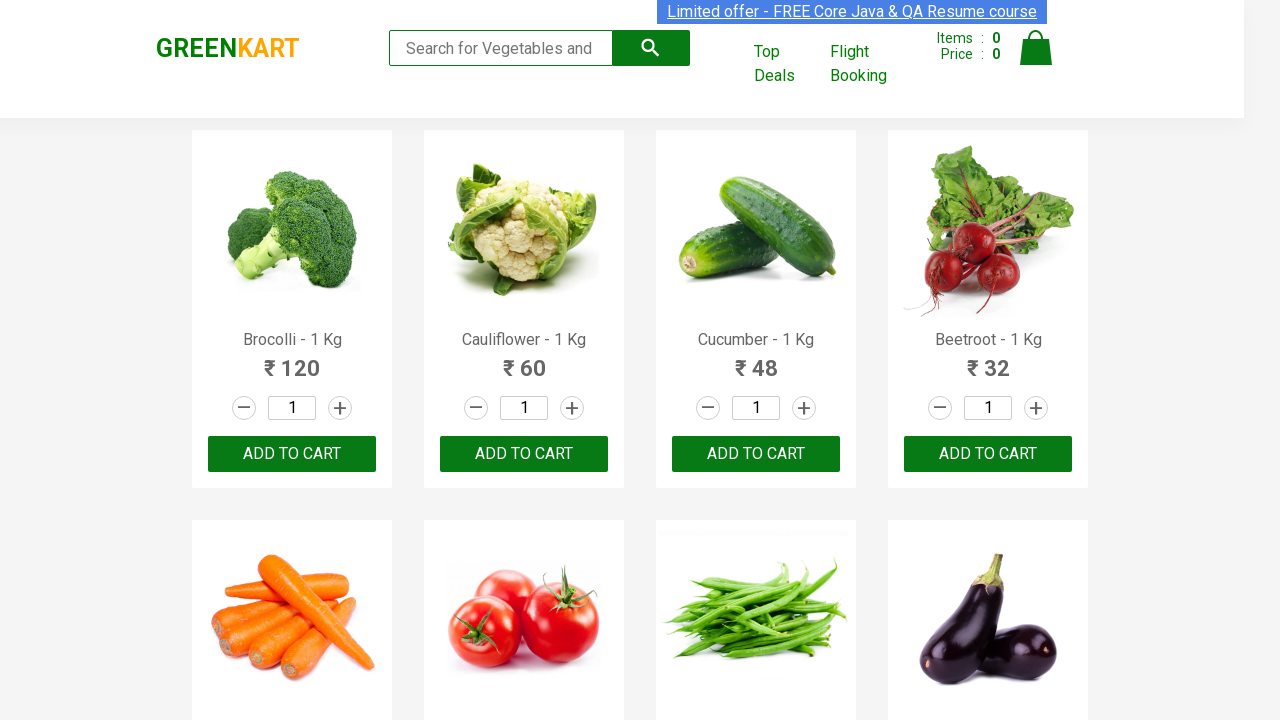

Filled search field with 'ber' to filter products on input.search-keyword
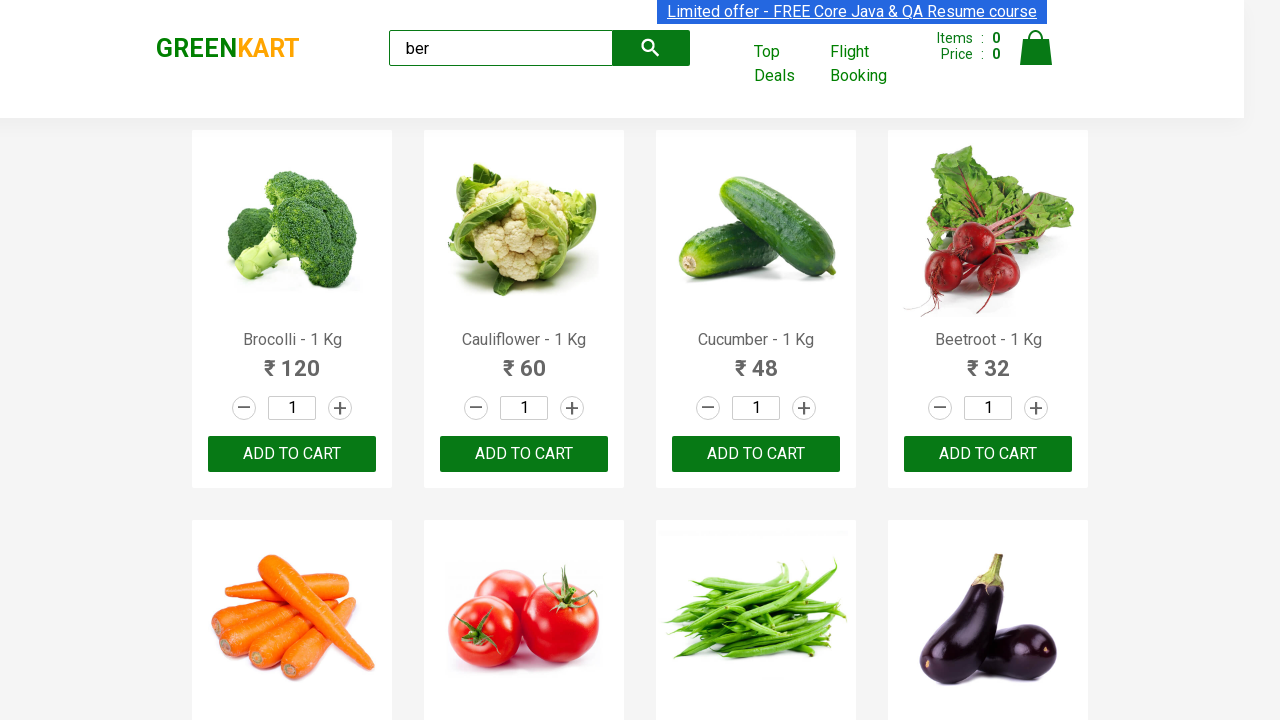

Waited for search results to load
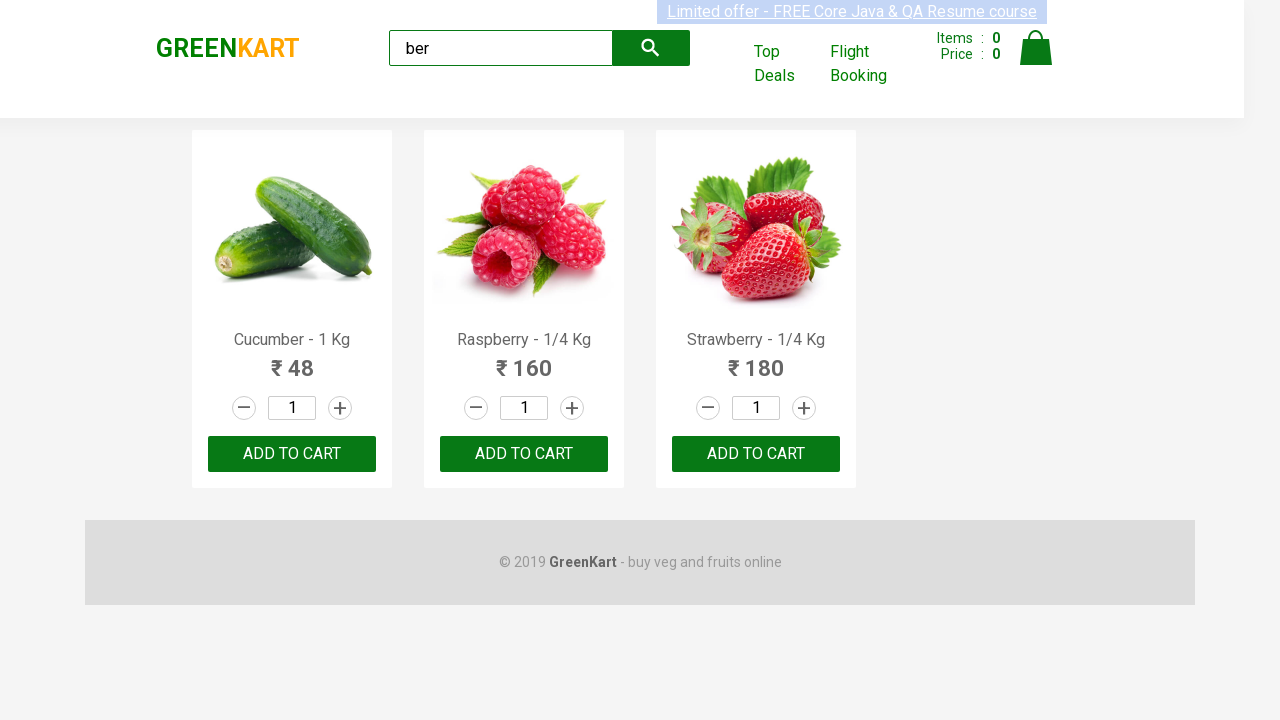

Verified that 3 products are displayed in search results
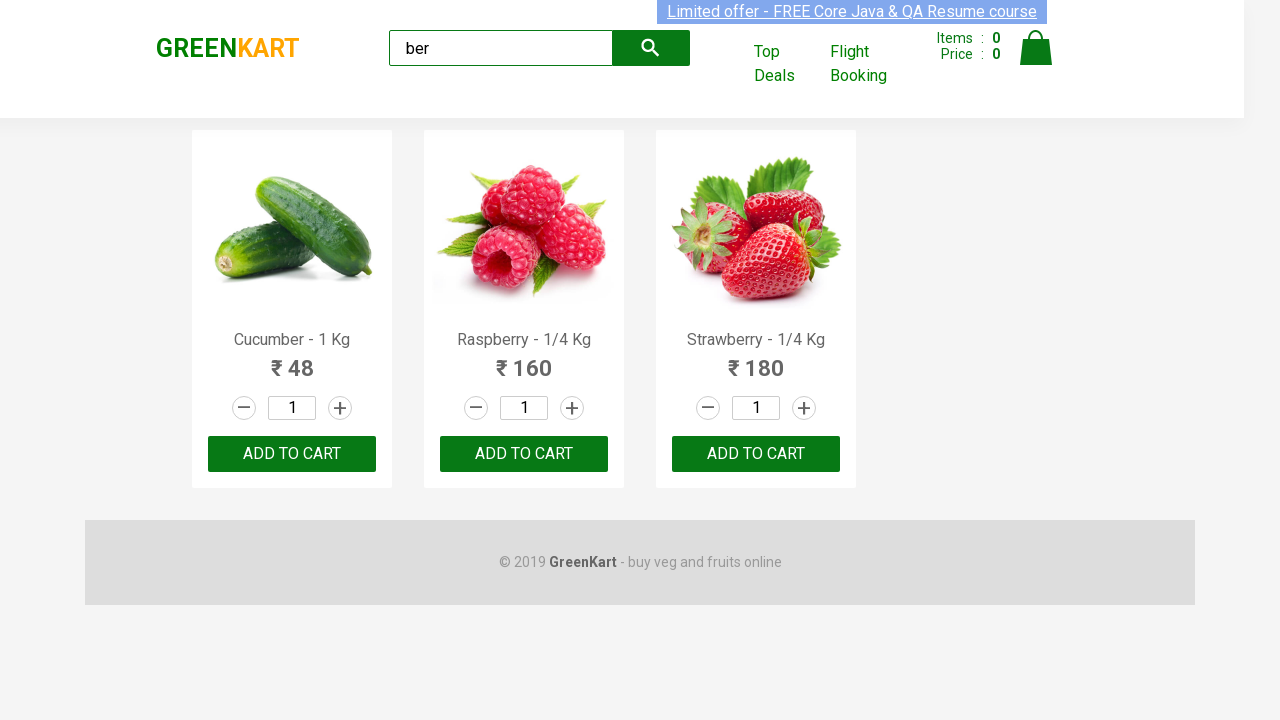

Clicked 'Add to Cart' button for product 1 at (292, 454) on xpath=//div[@class='product-action']/button >> nth=0
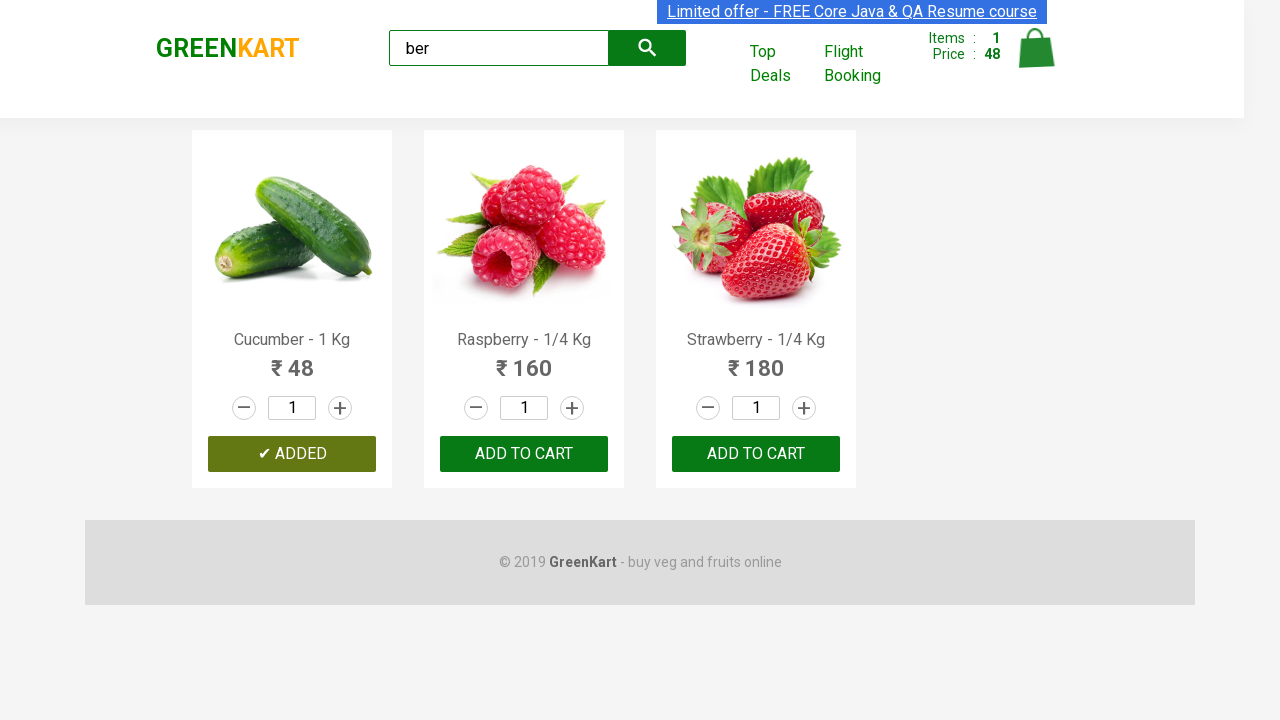

Clicked 'Add to Cart' button for product 2 at (524, 454) on xpath=//div[@class='product-action']/button >> nth=1
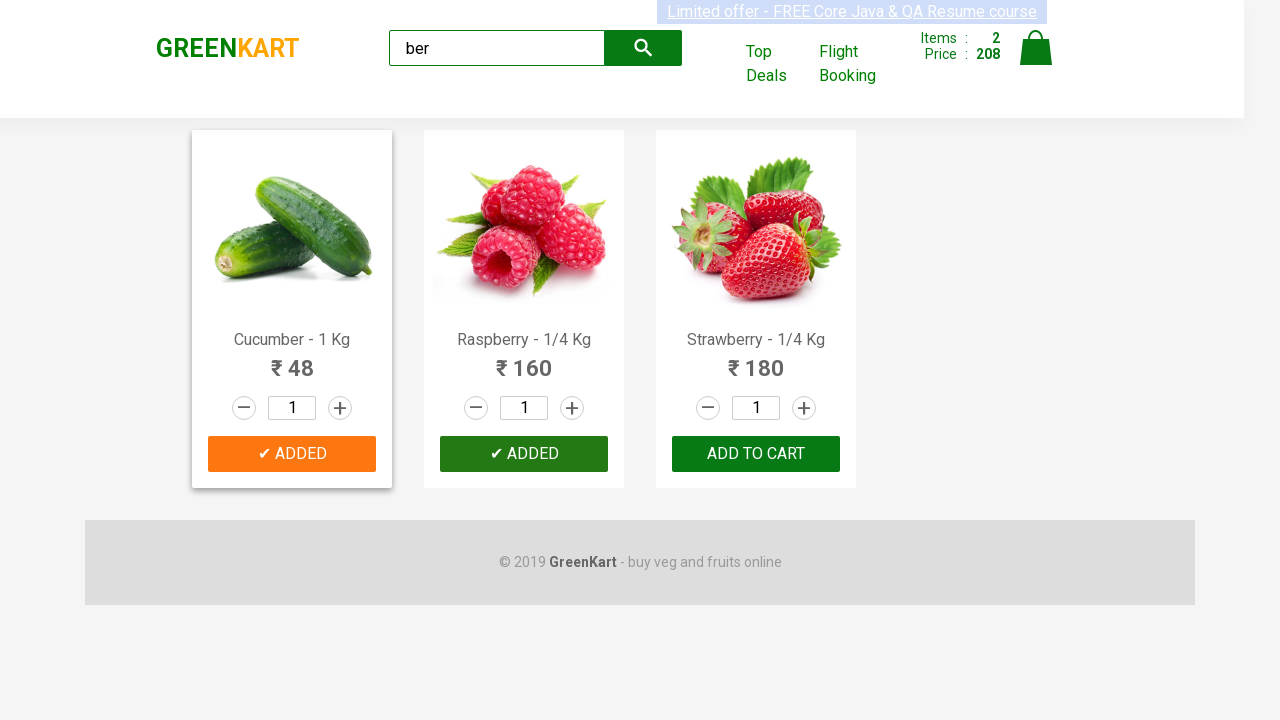

Clicked 'Add to Cart' button for product 3 at (756, 454) on xpath=//div[@class='product-action']/button >> nth=2
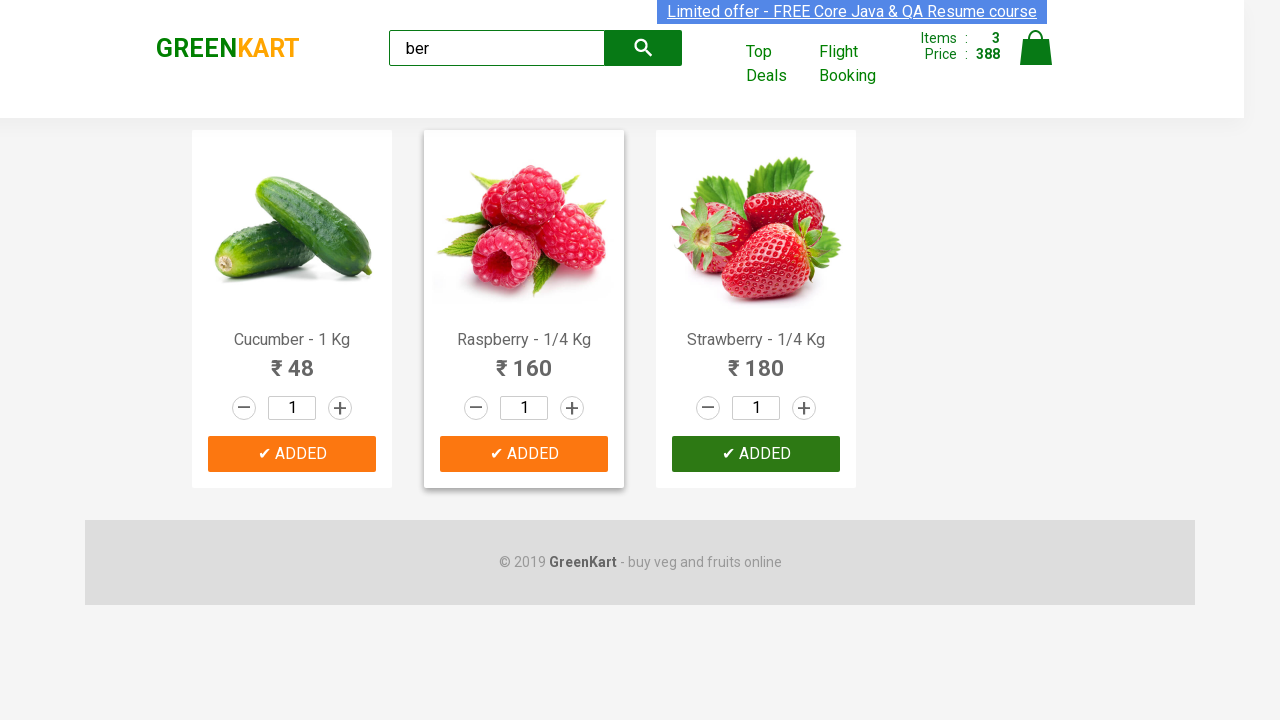

Clicked on the cart icon to view cart at (1036, 48) on xpath=//img[@alt='Cart']
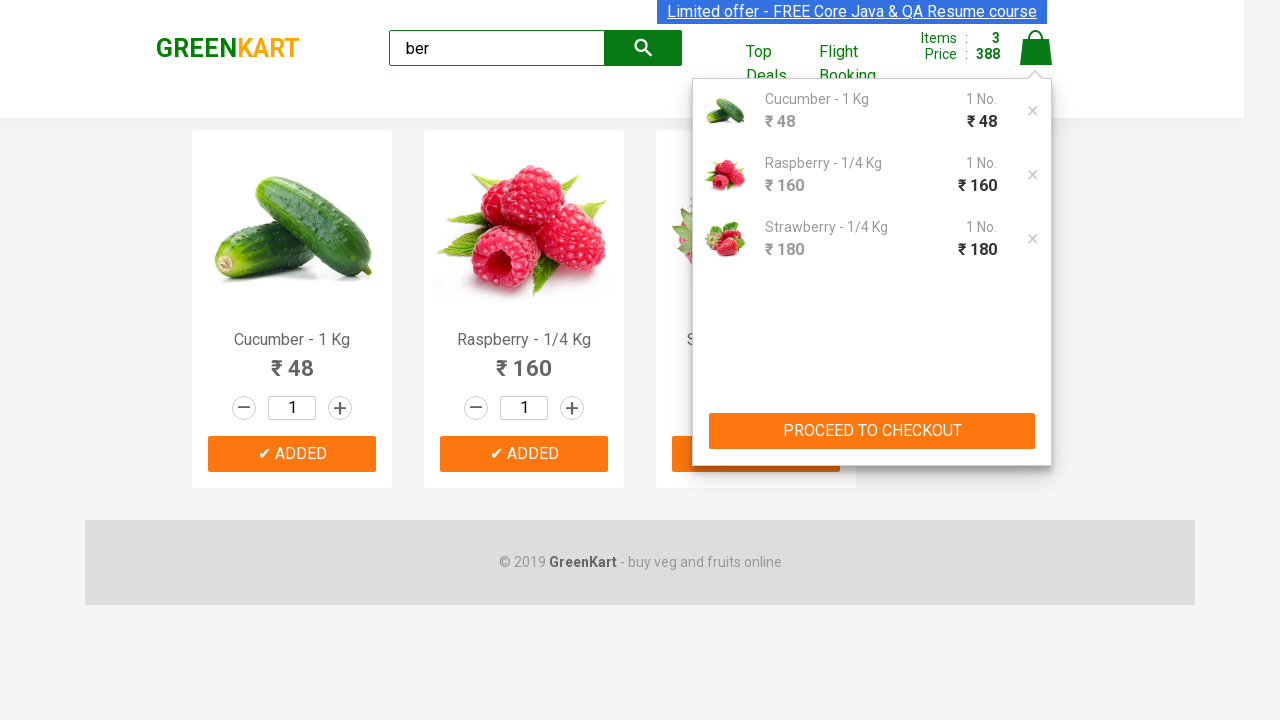

Clicked 'PROCEED TO CHECKOUT' button at (872, 431) on xpath=//button[text()='PROCEED TO CHECKOUT']
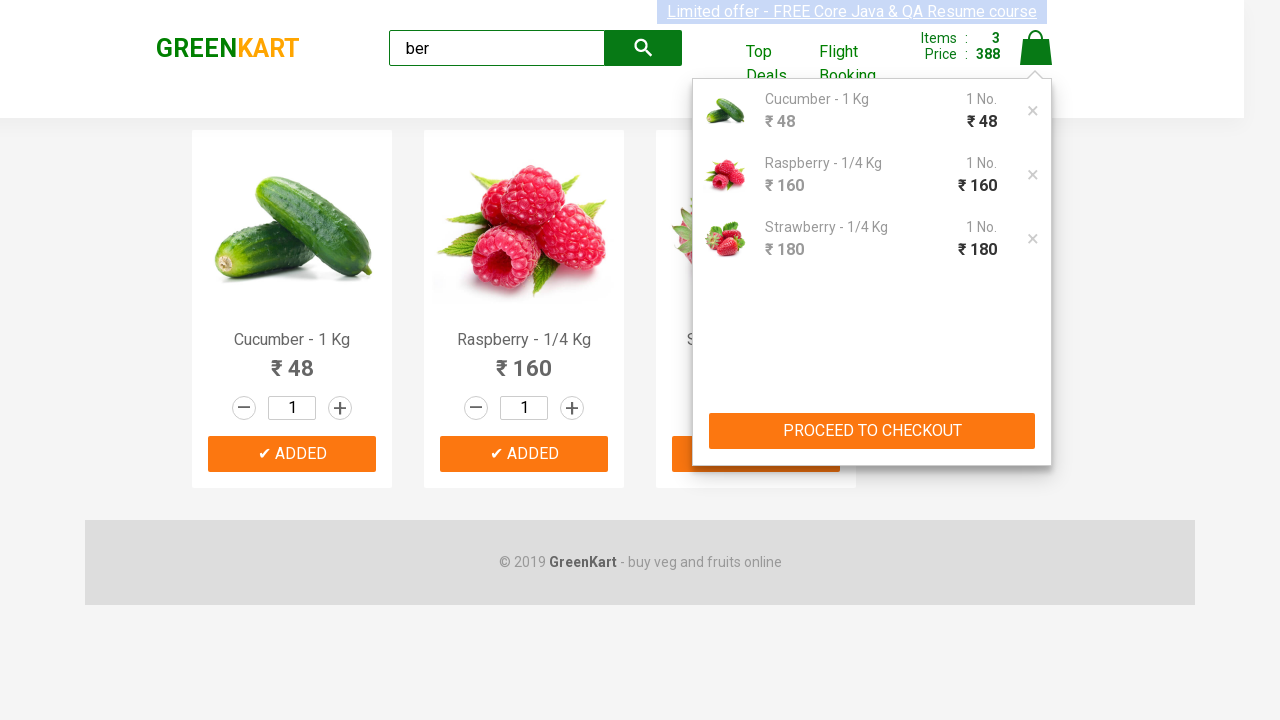

Checkout page loaded with promo code section visible
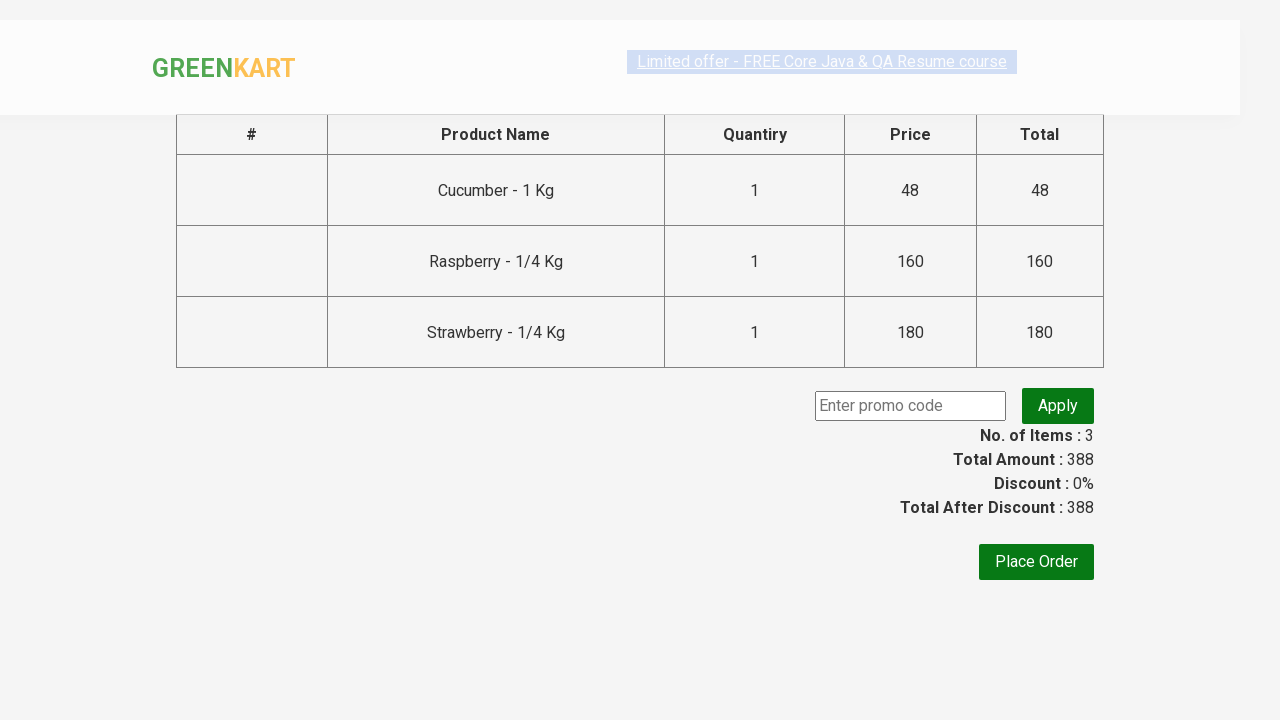

Entered promo code 'rahulshettyacademy' on .promoCode
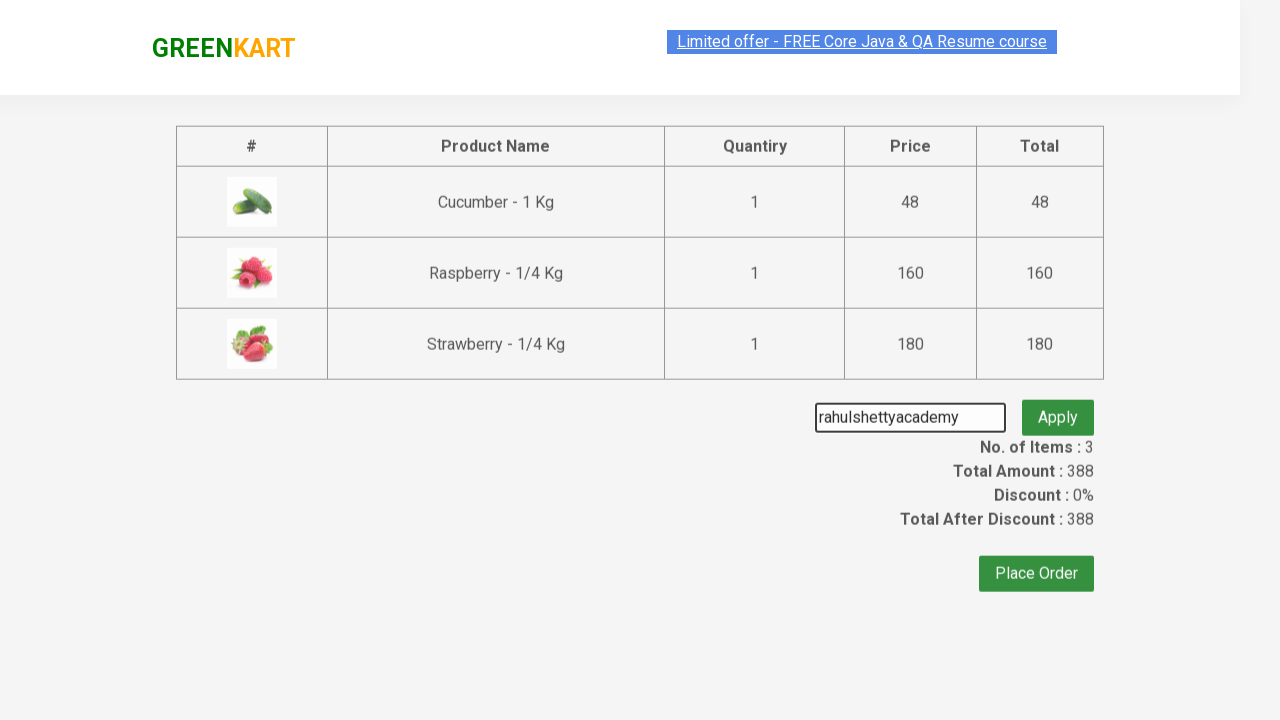

Clicked apply promo button at (1058, 406) on .promoBtn
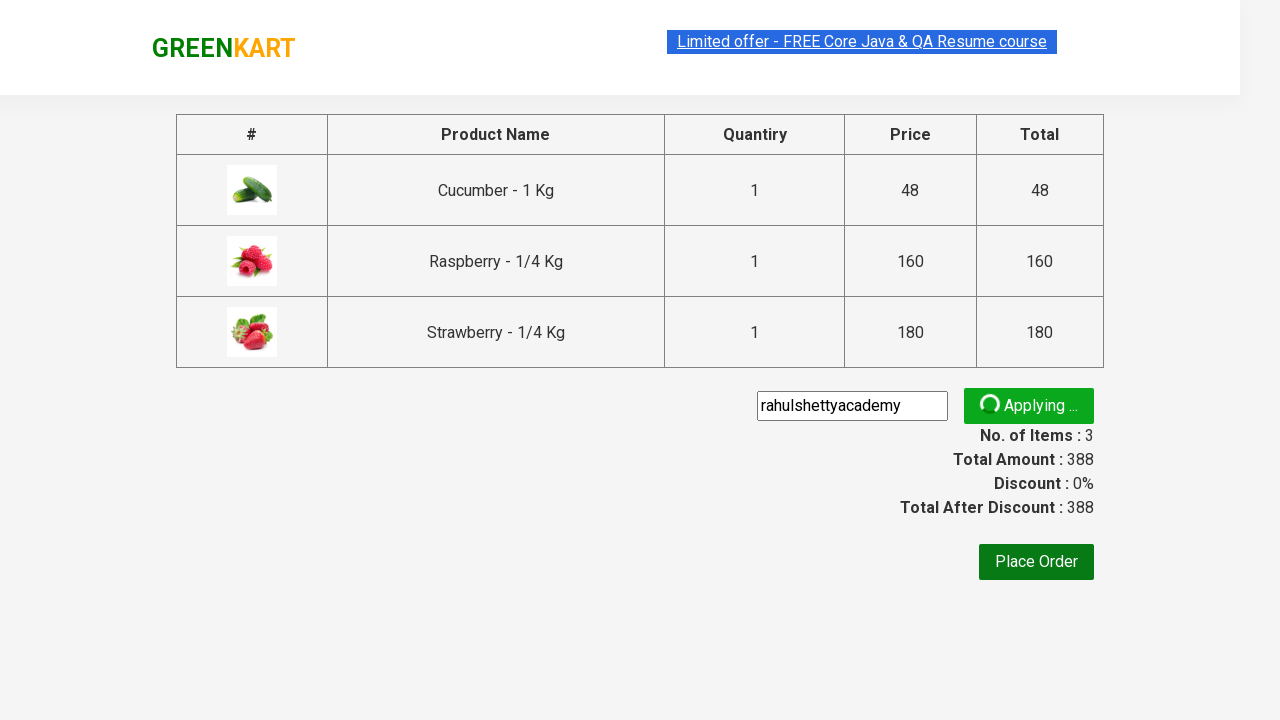

Promo code applied successfully
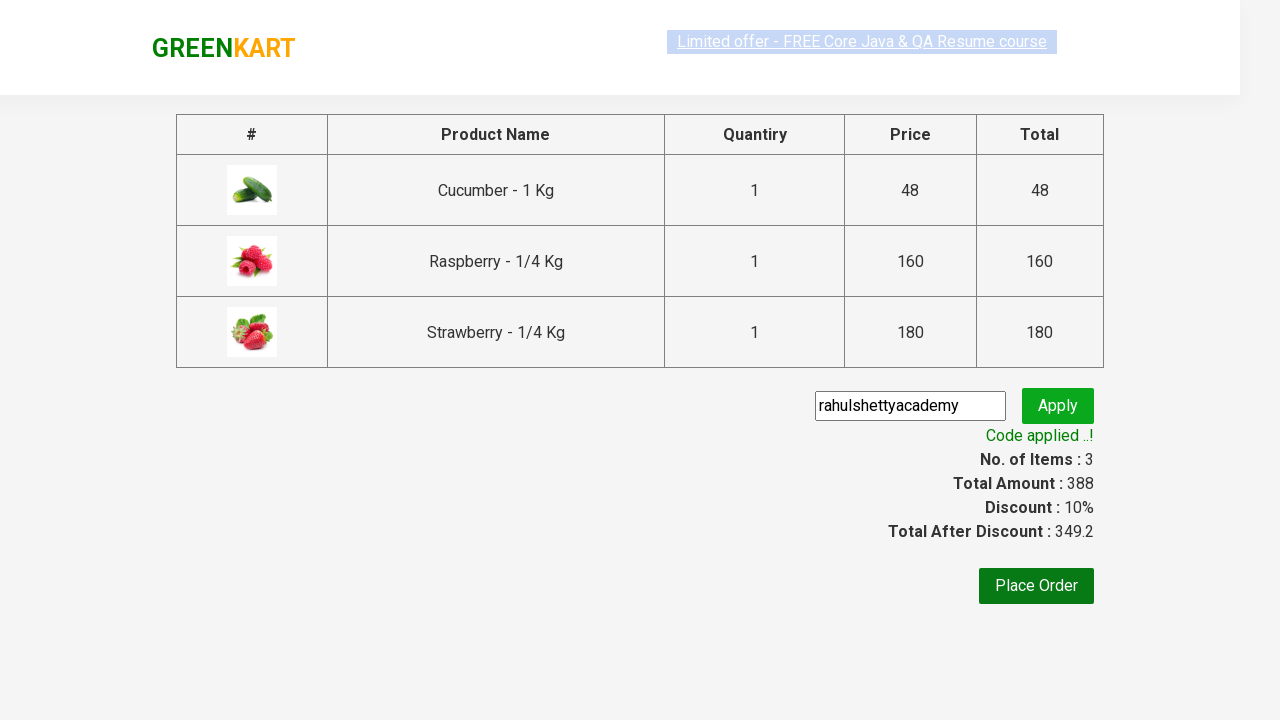

Verified discount amount is displayed on checkout page
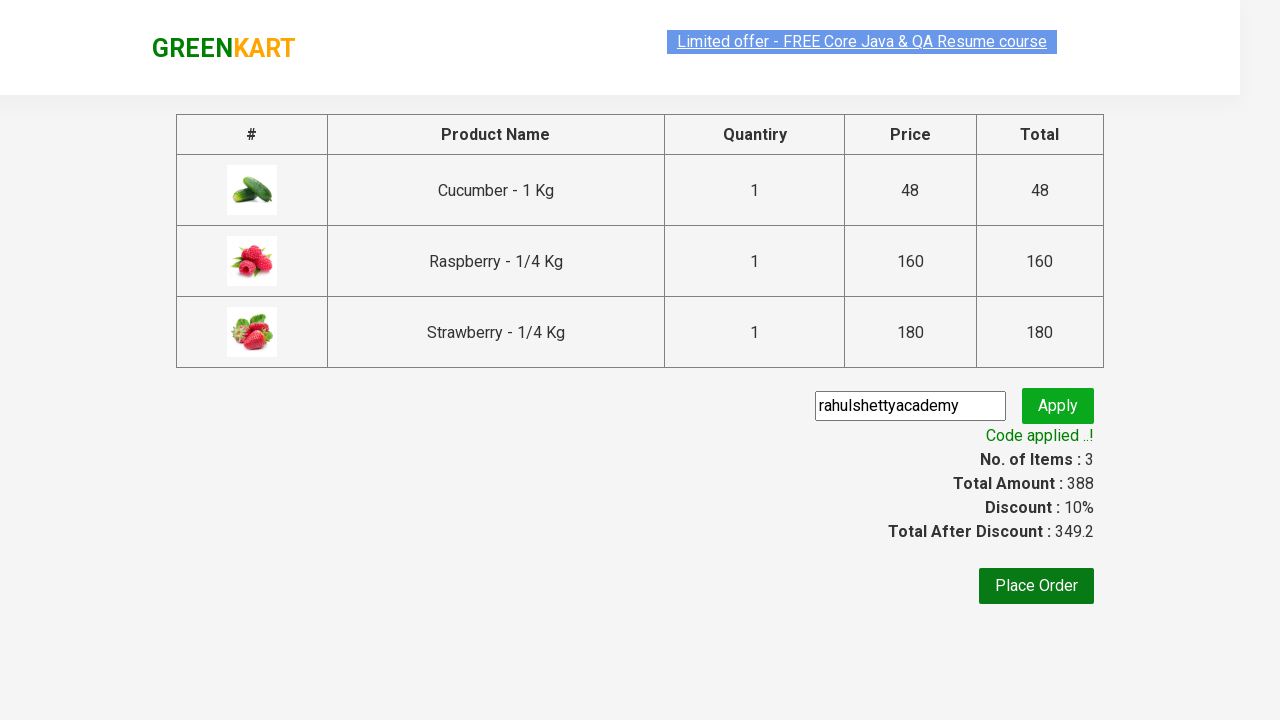

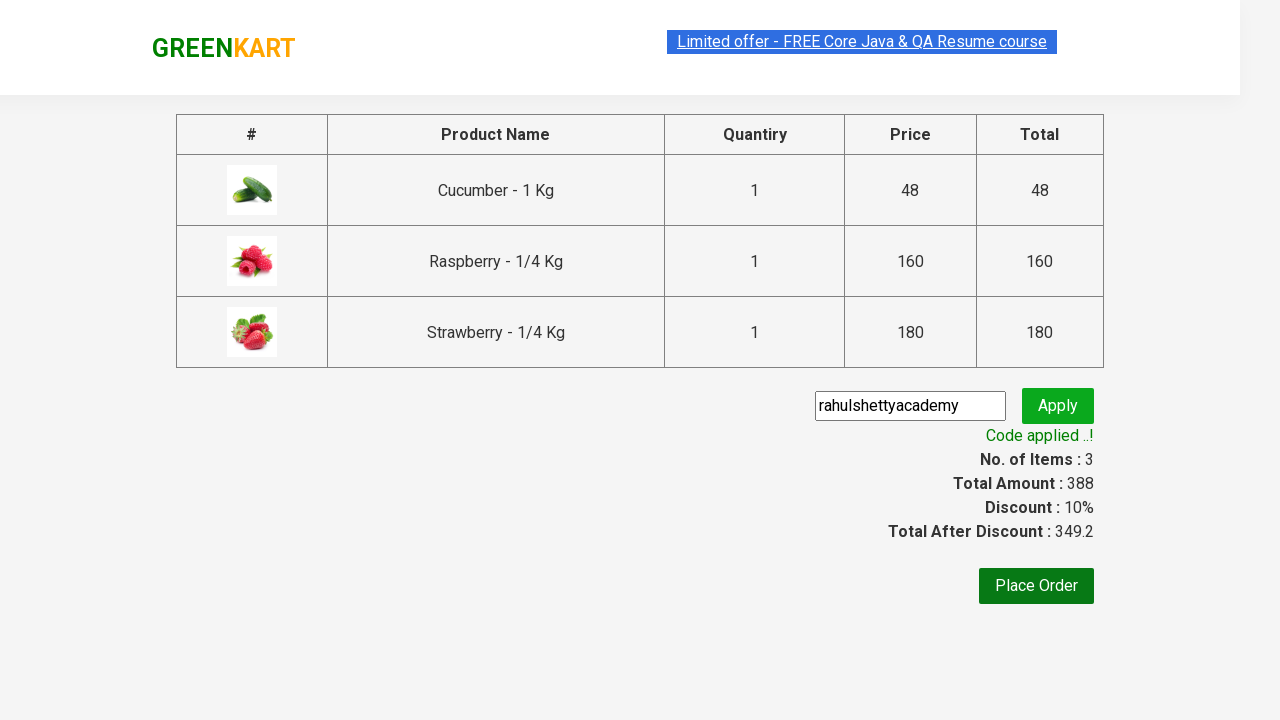